Tests the complete product purchase flow on DemoBlaze e-commerce site by selecting a product, adding it to cart, filling out order form with customer and payment details, and completing the purchase.

Starting URL: https://www.demoblaze.com/

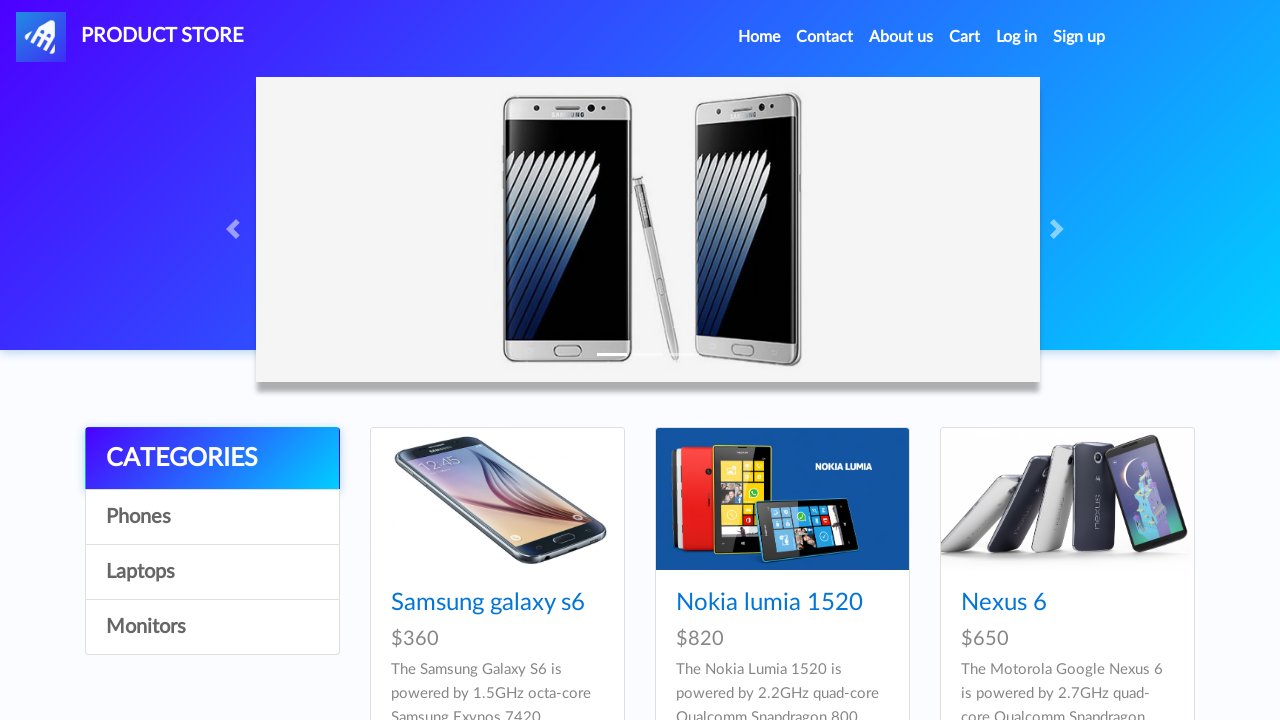

Clicked on Samsung galaxy s6 product at (488, 603) on a:text('Samsung galaxy s6')
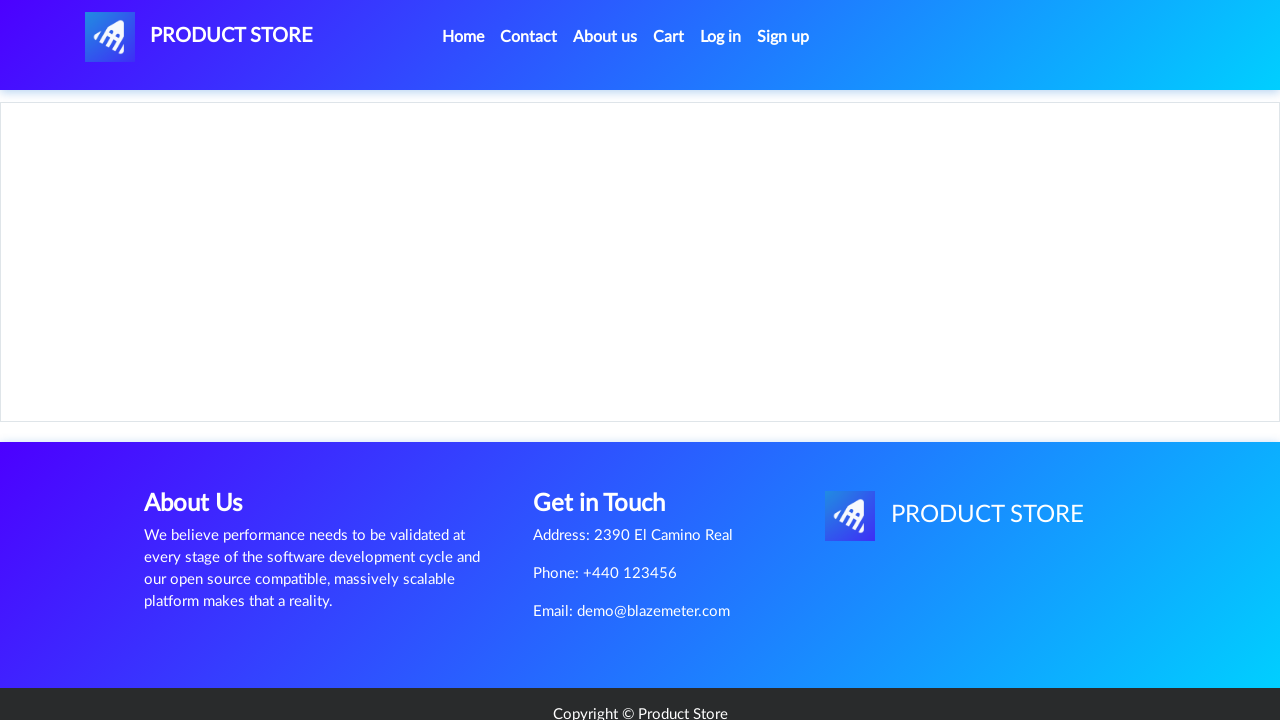

Product page loaded with Add to cart button
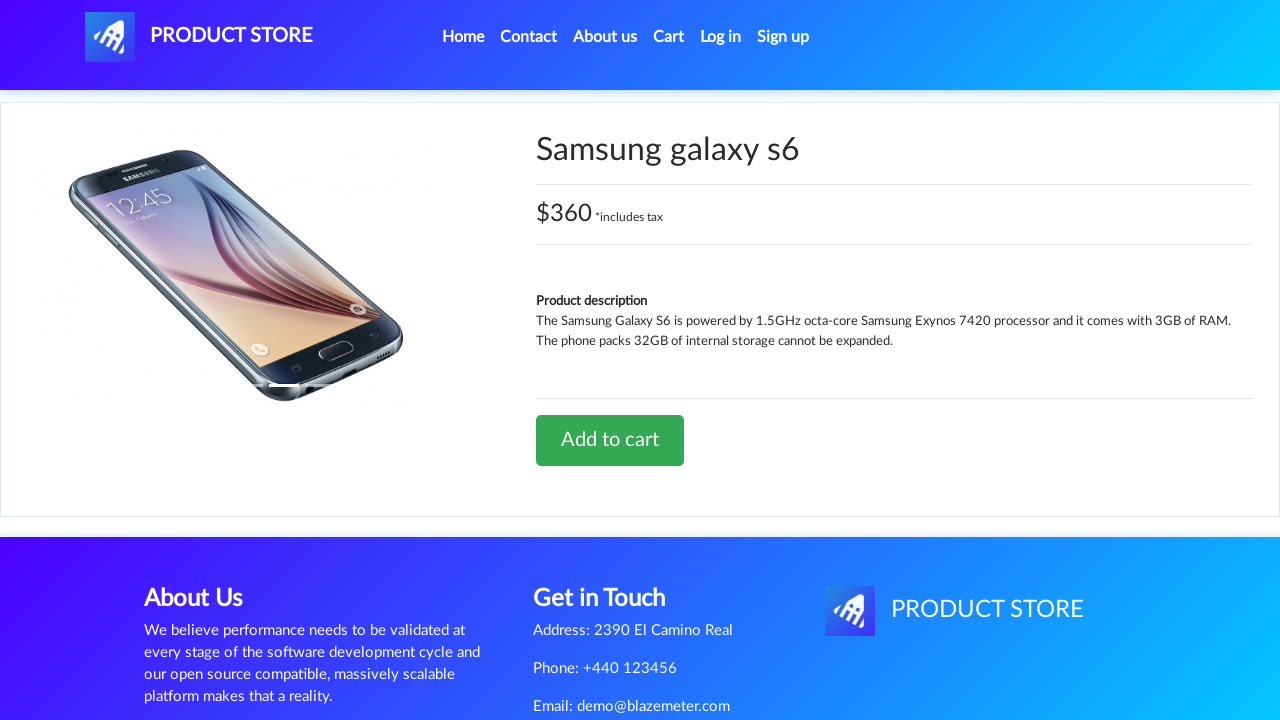

Clicked Add to cart button at (610, 440) on a:text('Add to cart')
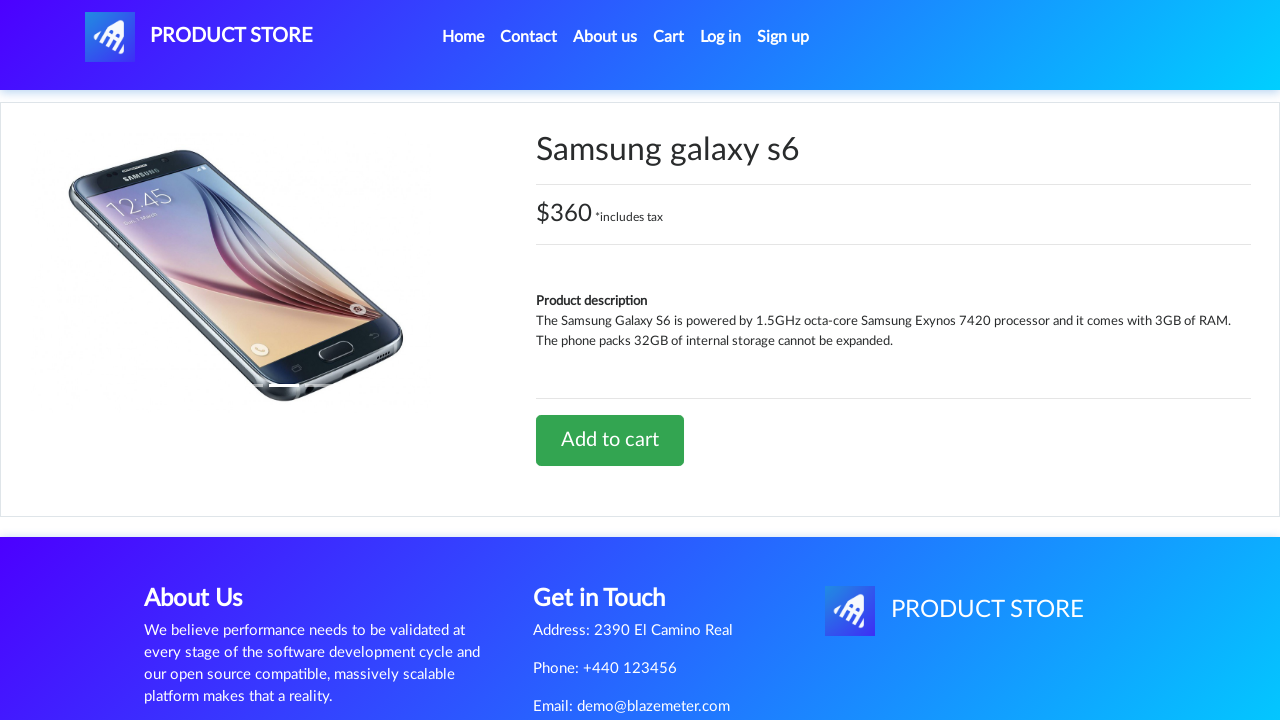

Set up dialog handler to accept alerts
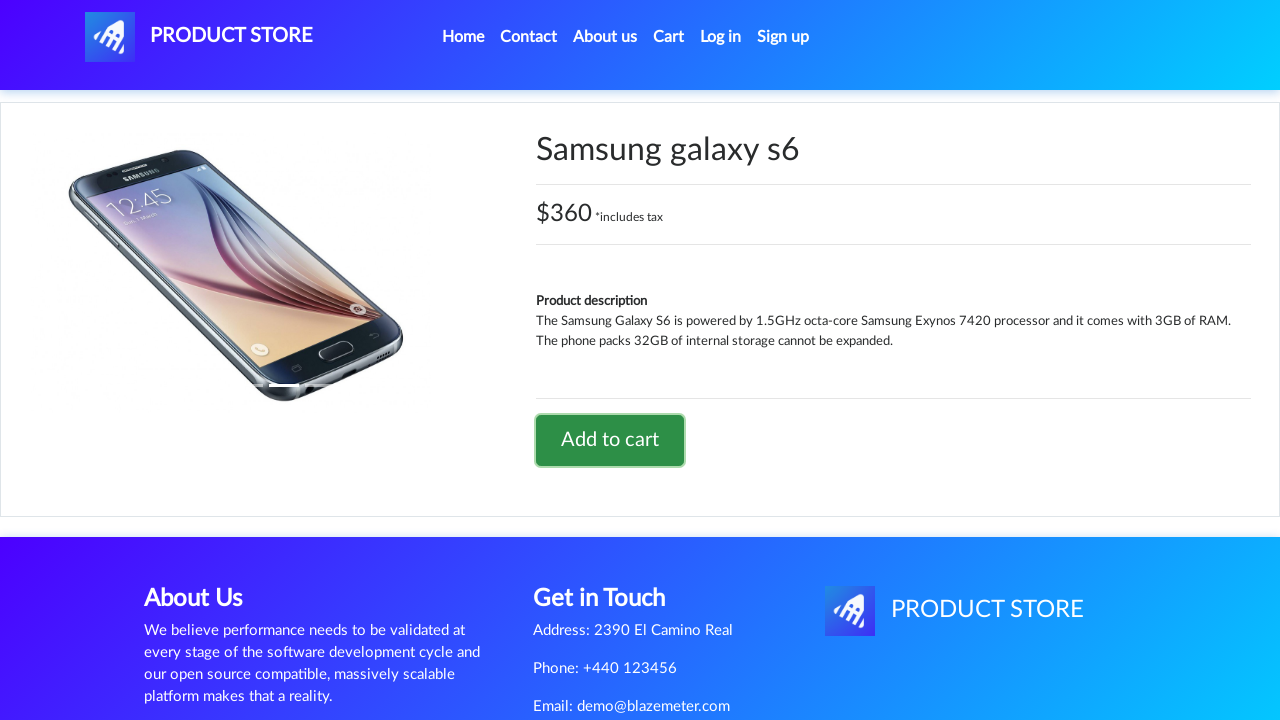

Waited for alert confirmation
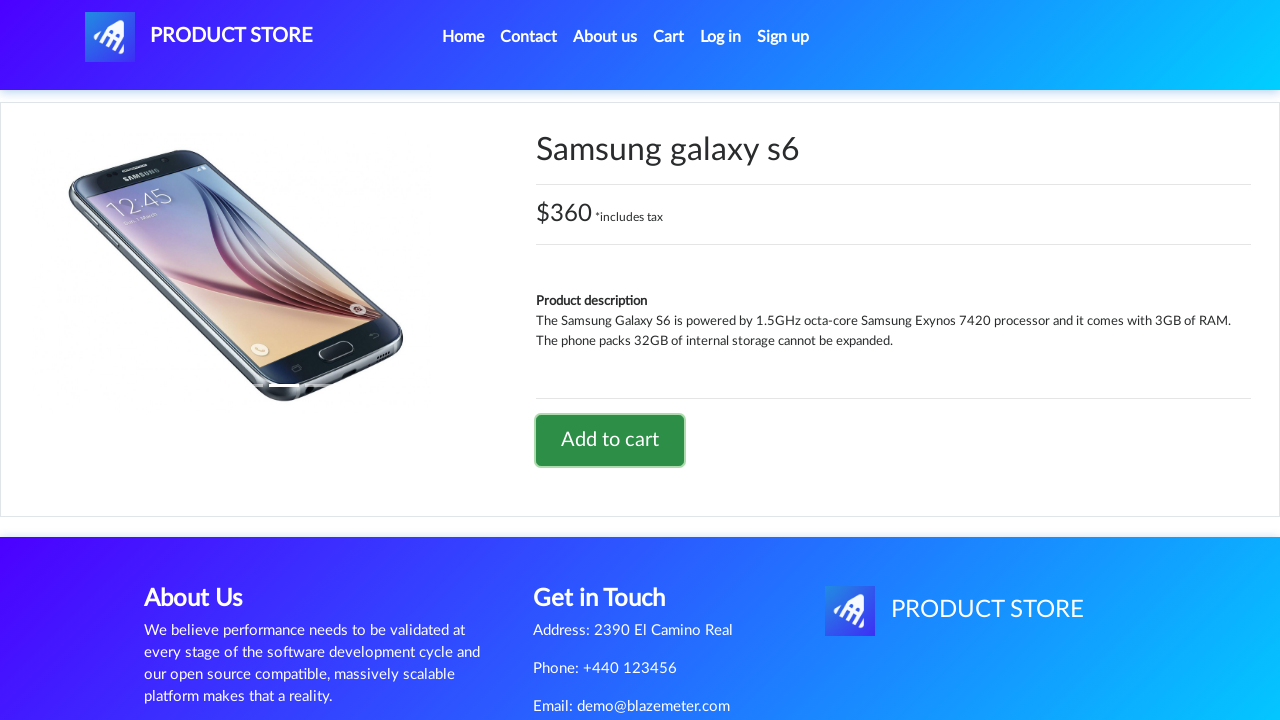

Clicked on Cart link at (669, 37) on #cartur
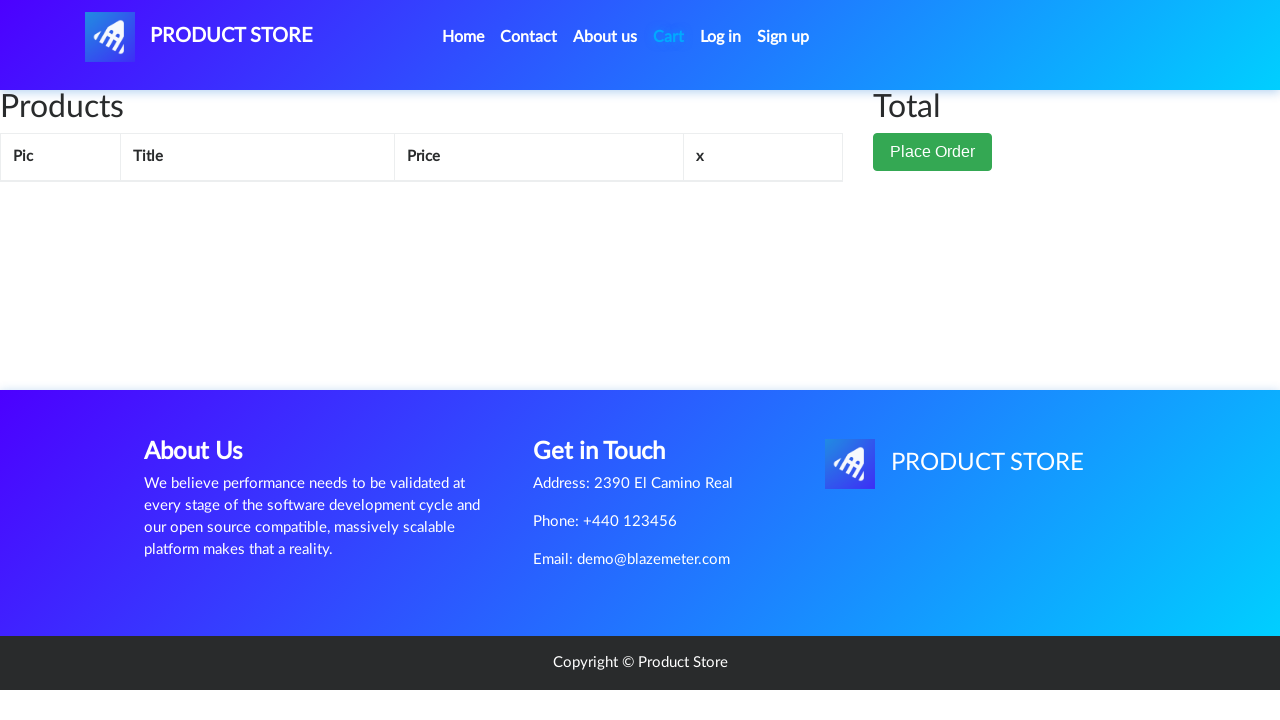

Cart page loaded with Place Order button
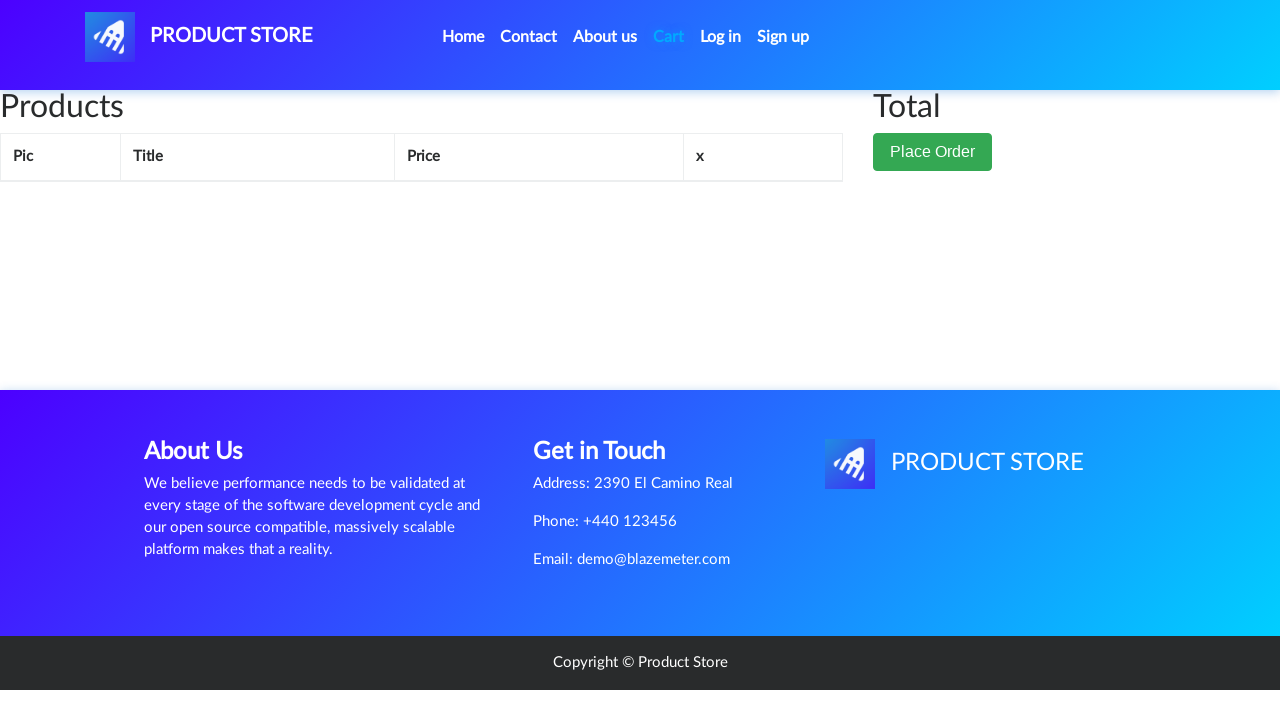

Clicked Place Order button at (933, 152) on button[data-target='#orderModal']
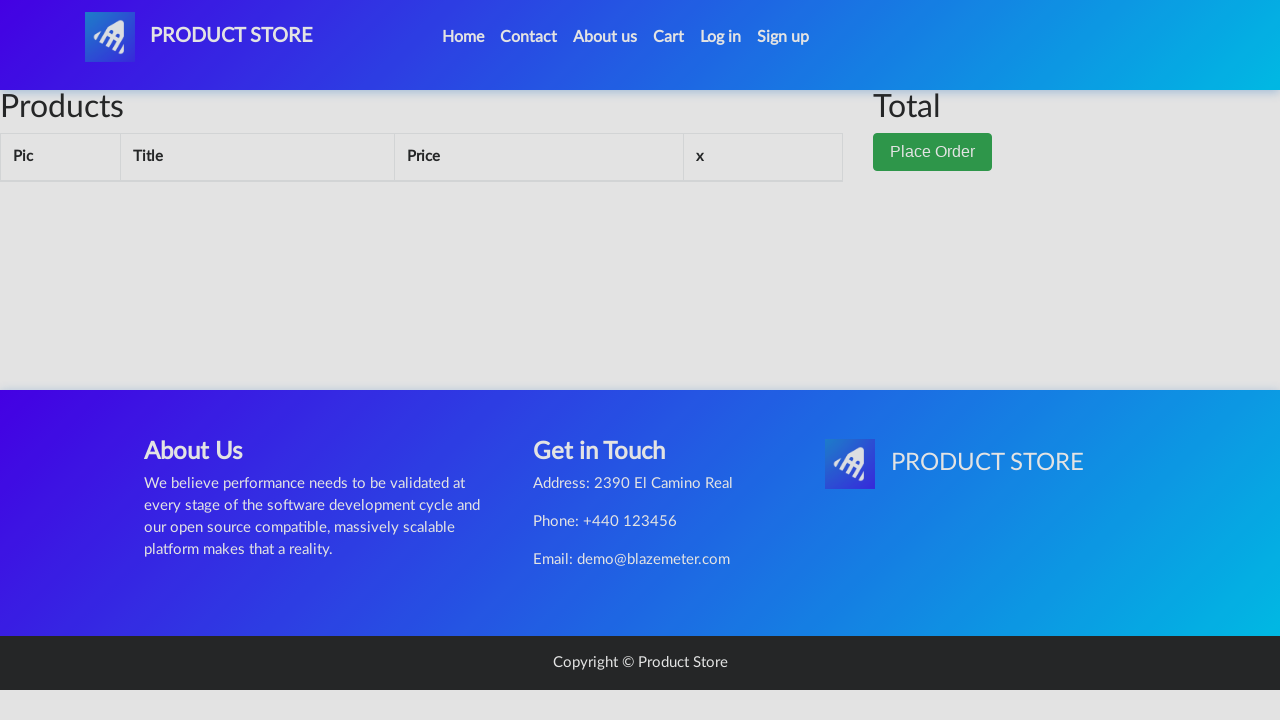

Order modal appeared with customer form fields
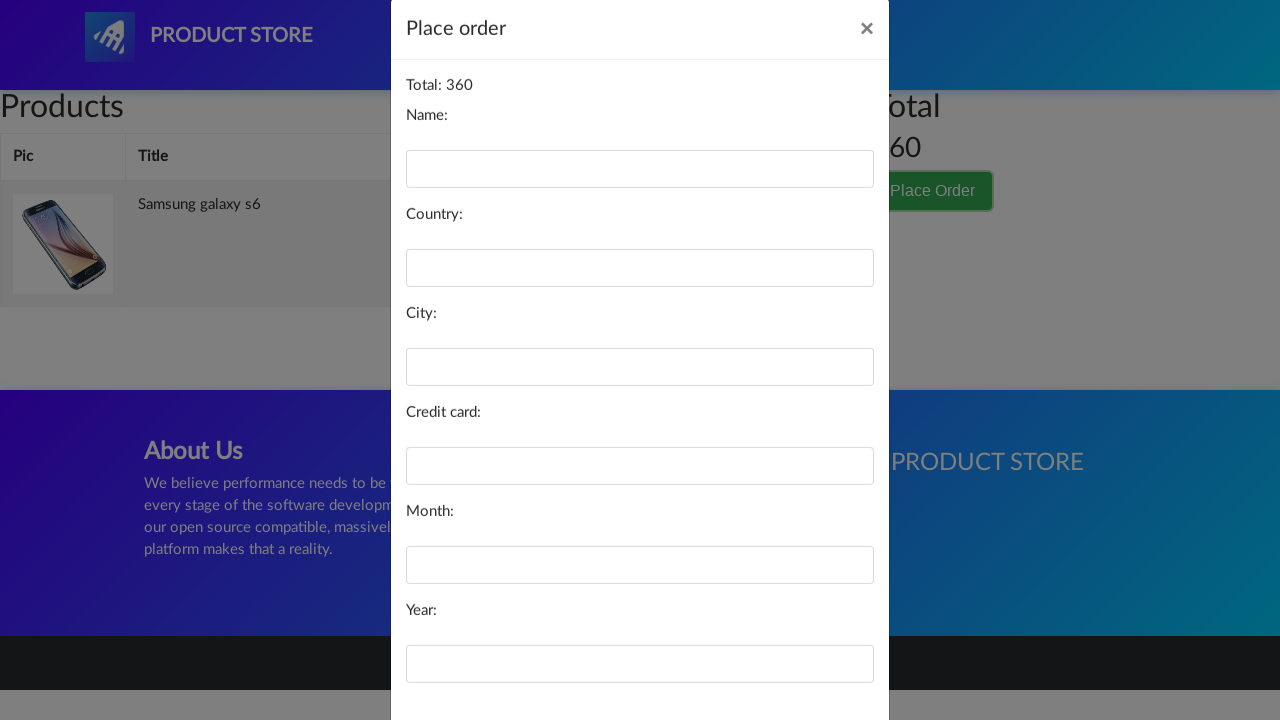

Filled customer name as 'John Anderson' on #name
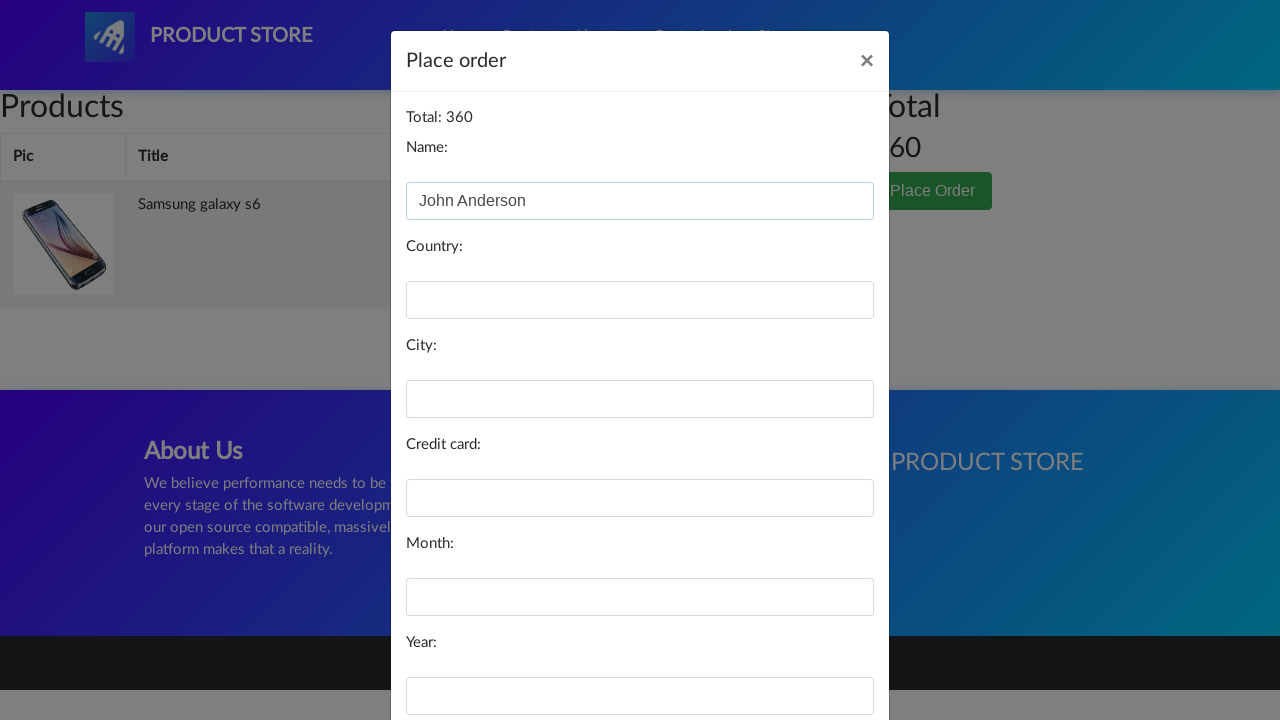

Filled country as 'United States' on #country
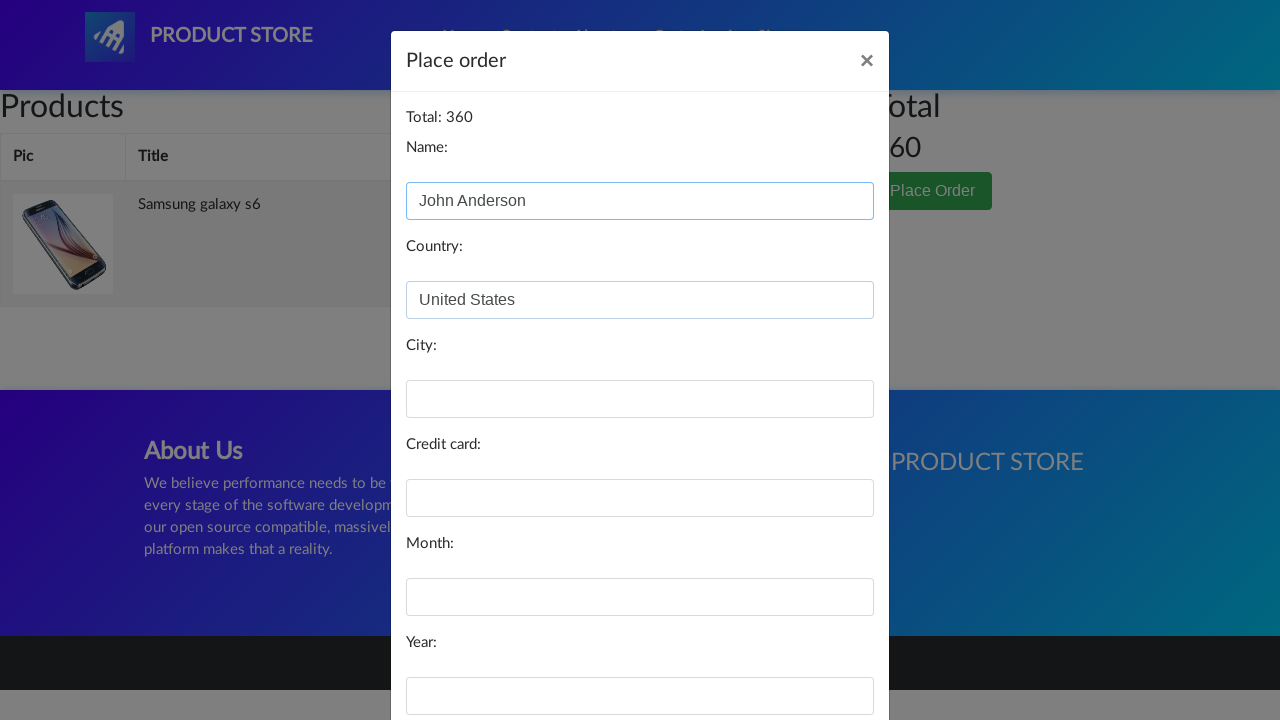

Filled city as 'New York' on #city
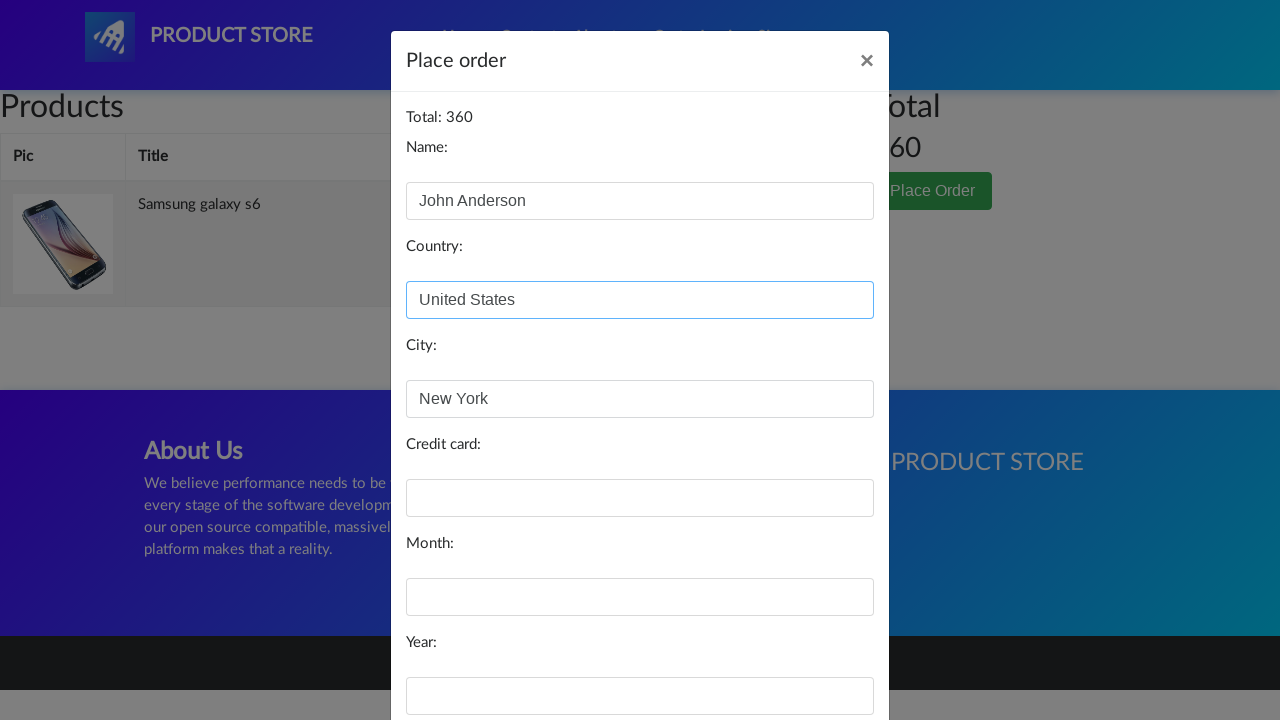

Filled credit card number on #card
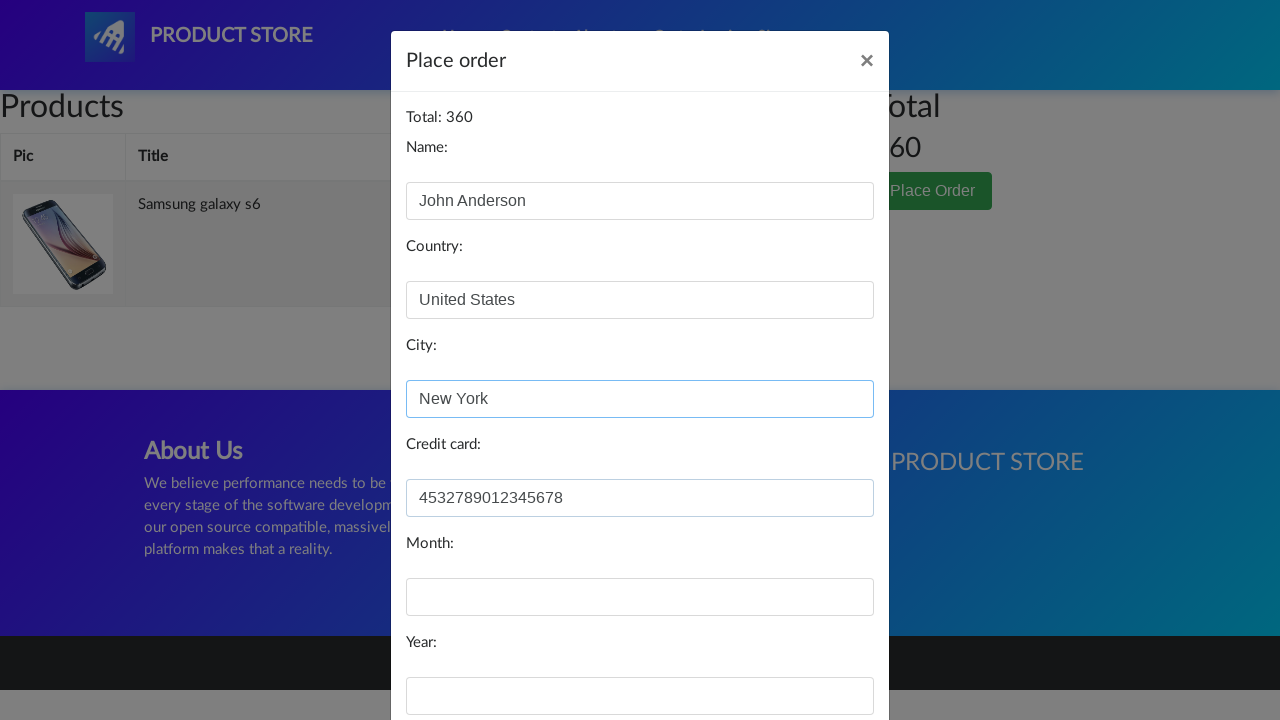

Filled expiration month as '08' on #month
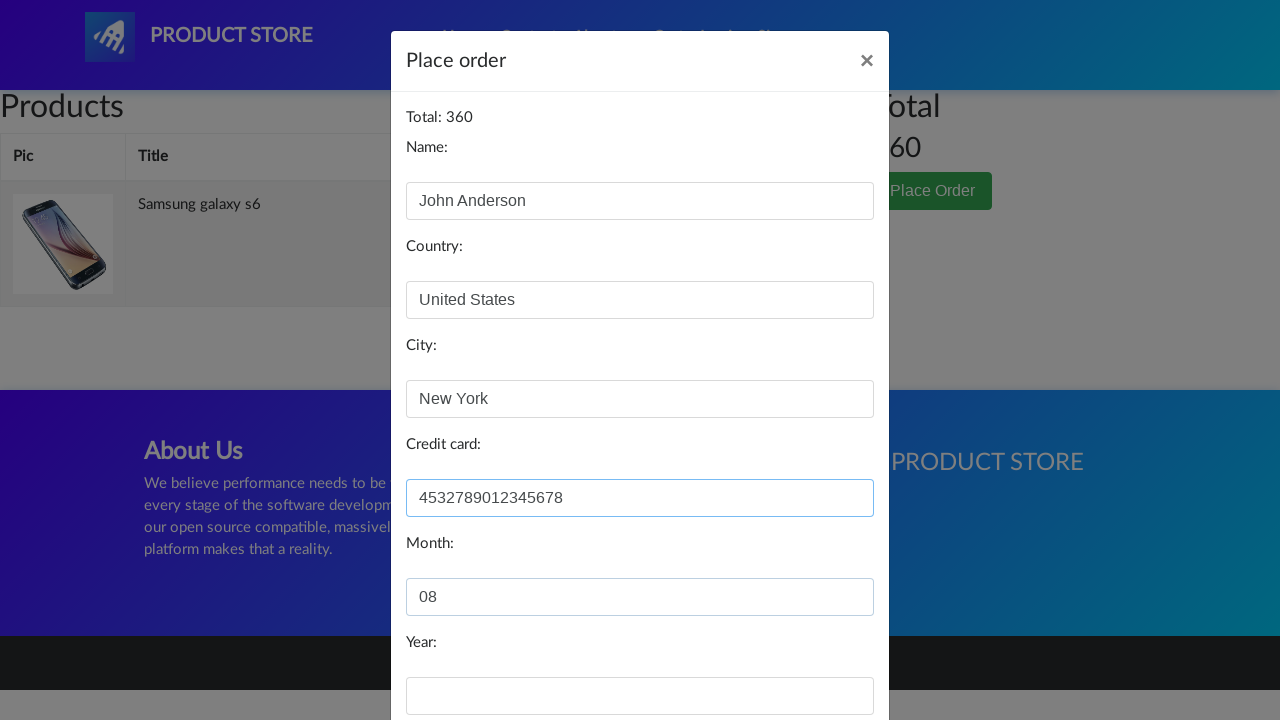

Filled expiration year as '2025' on #year
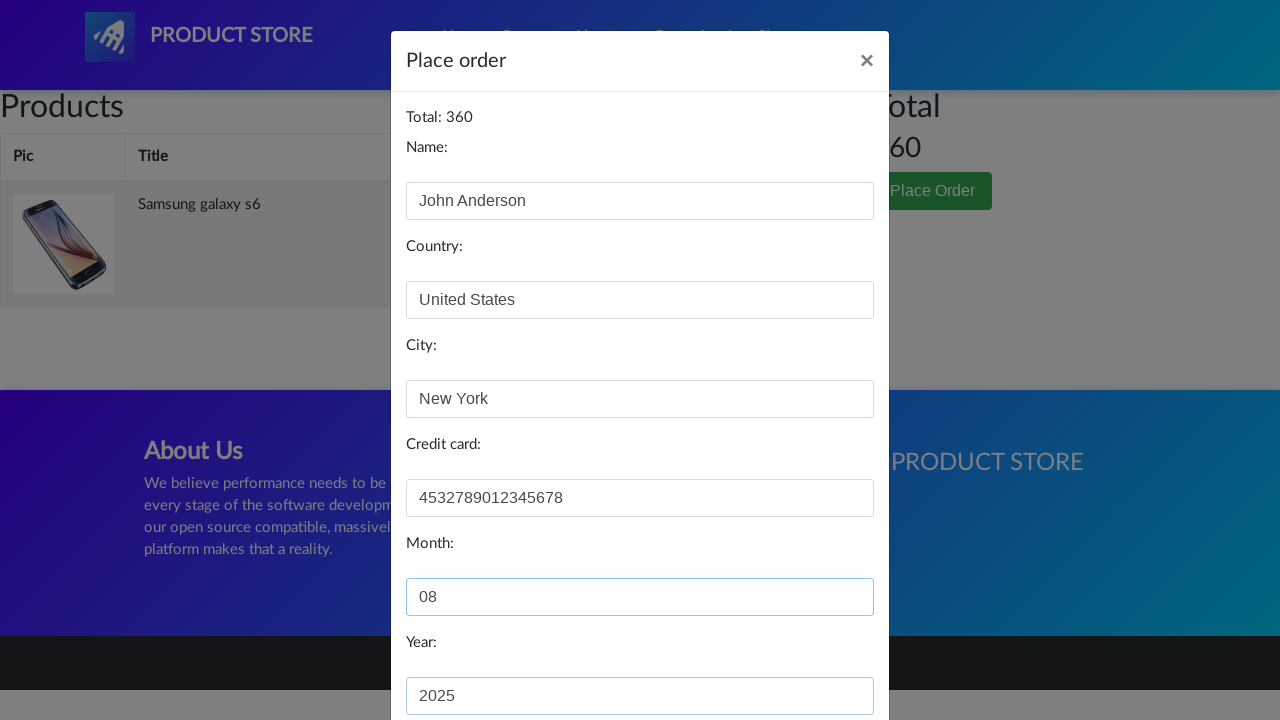

Clicked Purchase button to complete order at (823, 655) on xpath=//button[text()='Purchase']
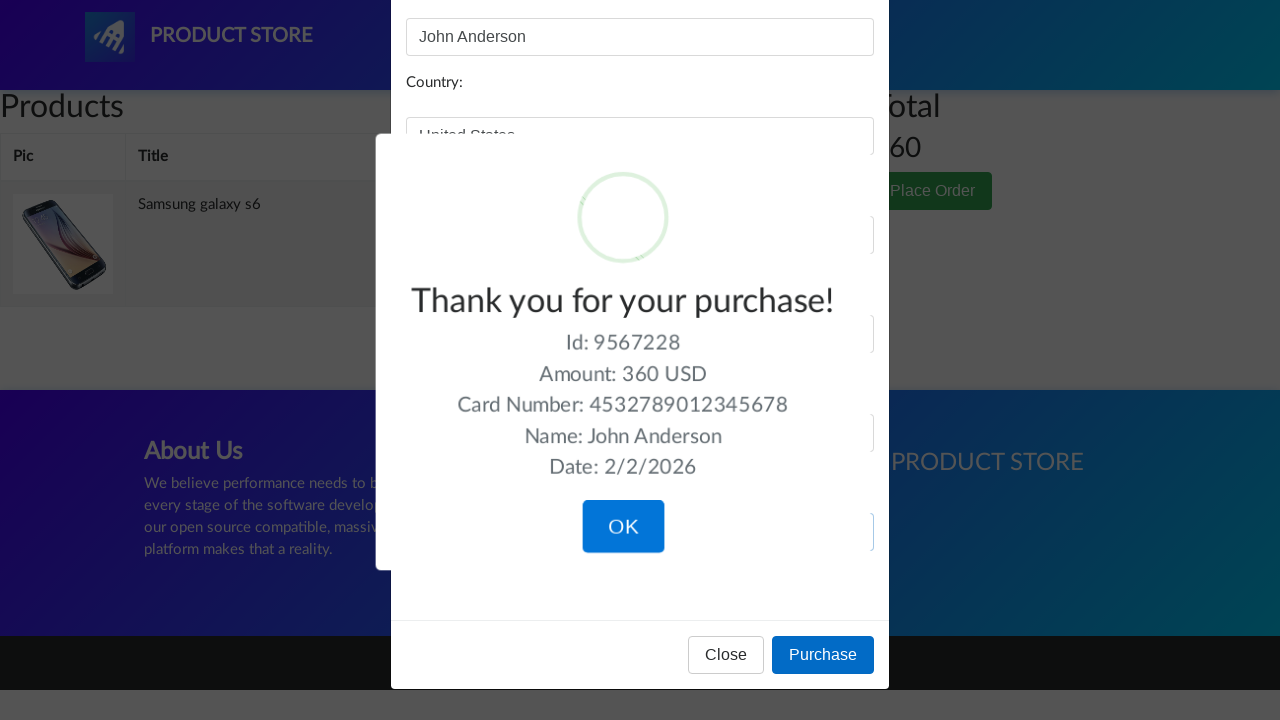

Purchase completed successfully - success message displayed
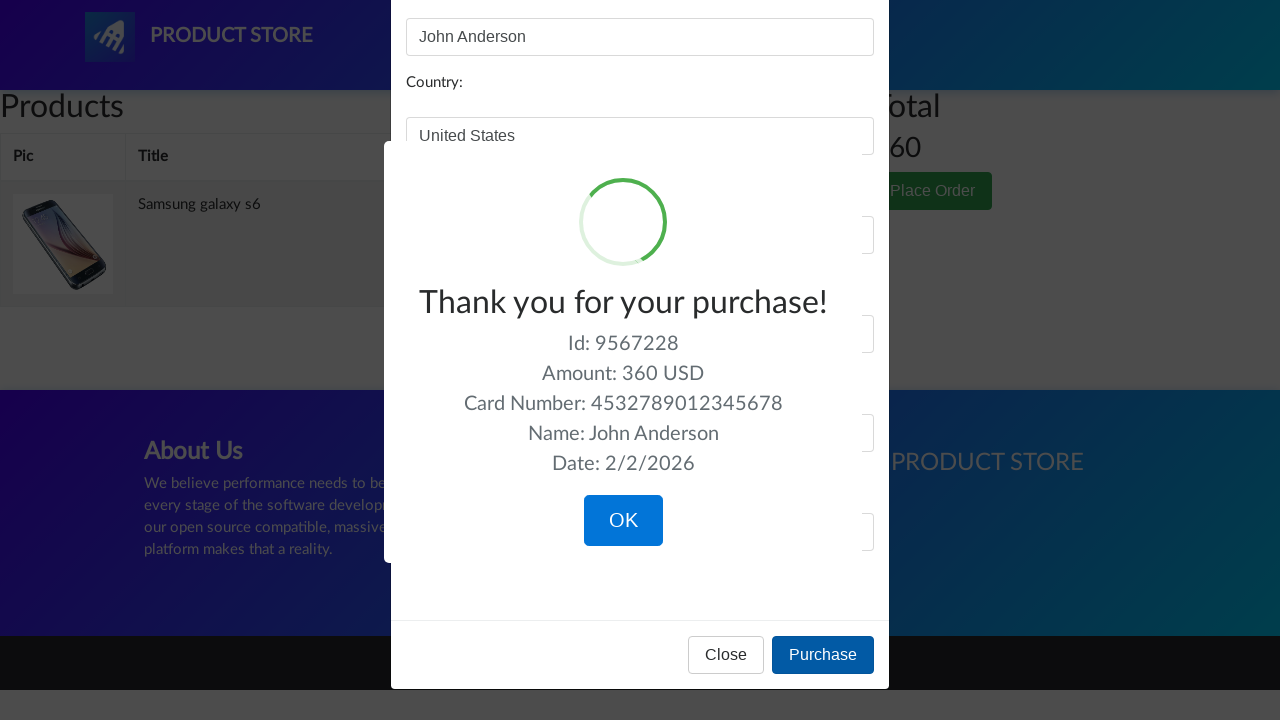

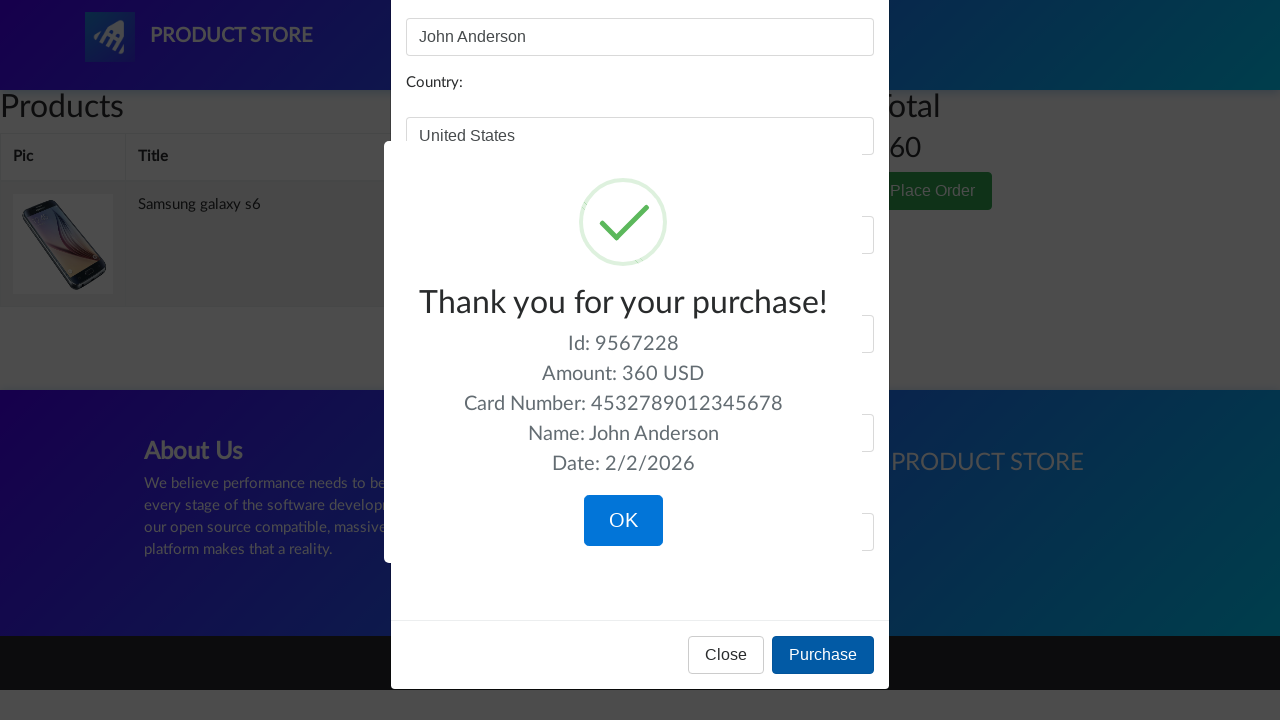